Negative test on Canadian Tesla site that leaves the Phone Number field empty to verify phone validation error message appears.

Starting URL: https://www.tesla.com/en_ca/we-robot

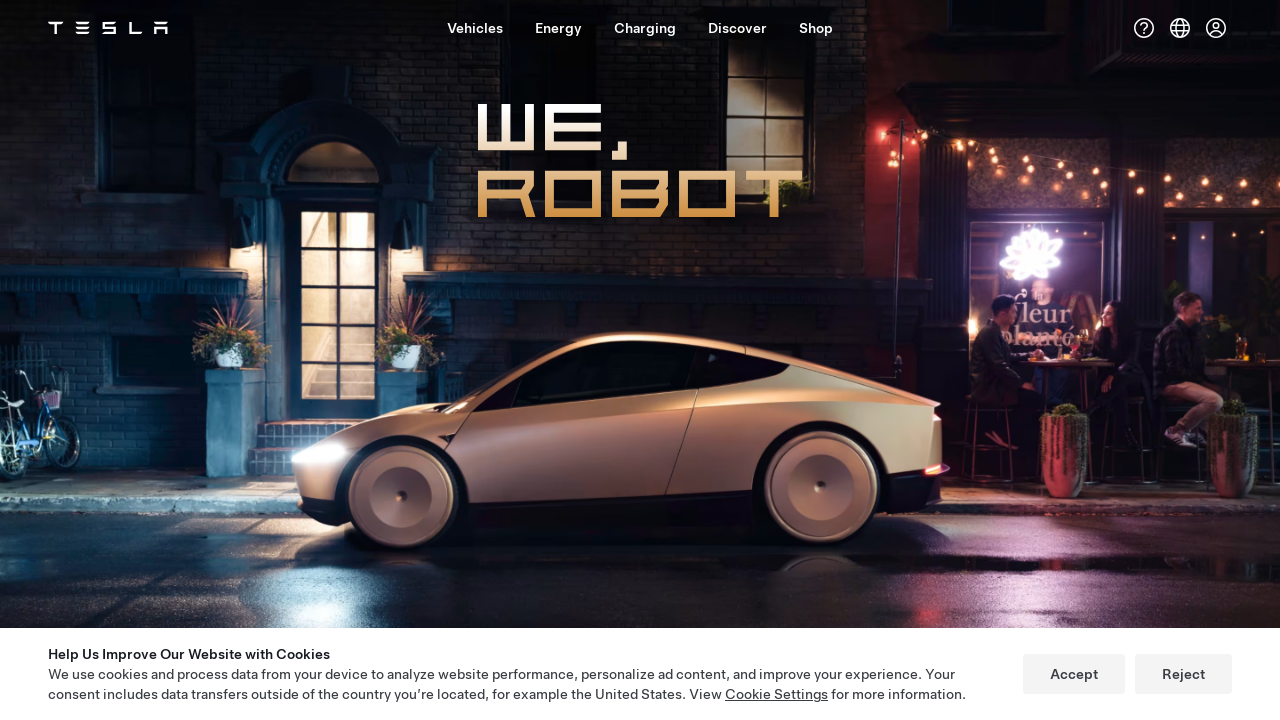

Pressed Escape to close any overlay
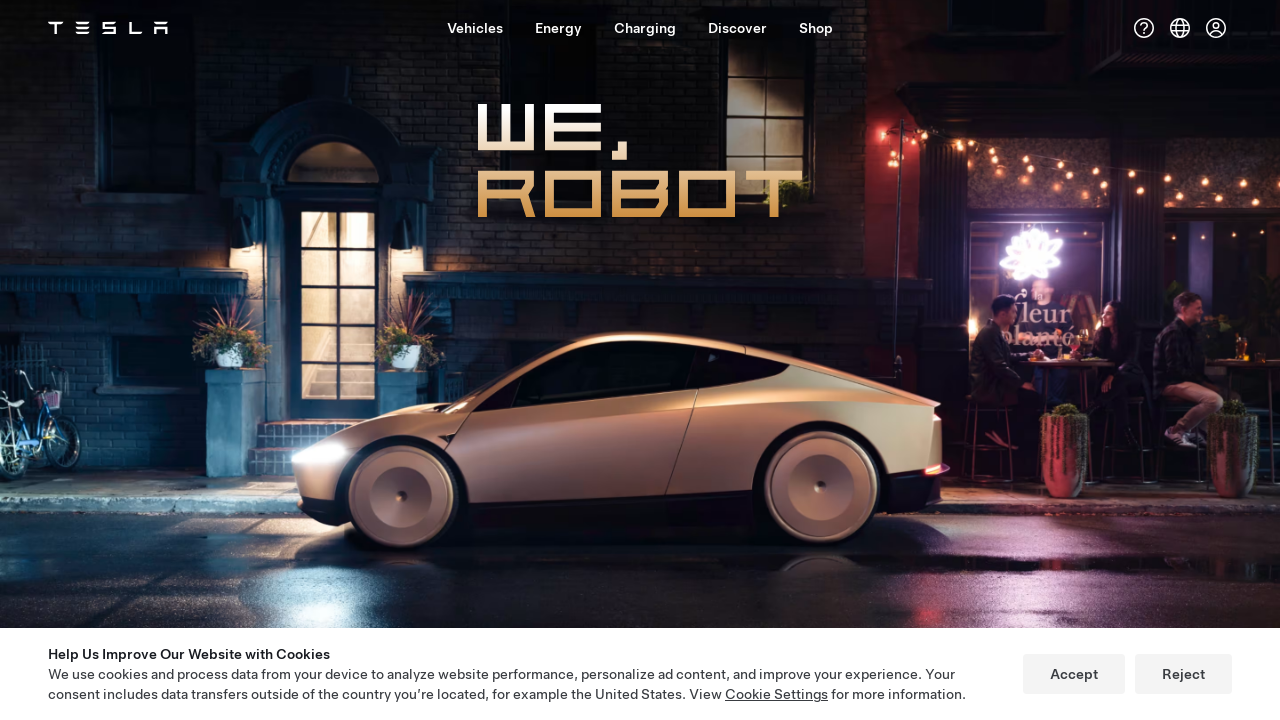

Scrolled to the form section at coordinates (214, 4760)
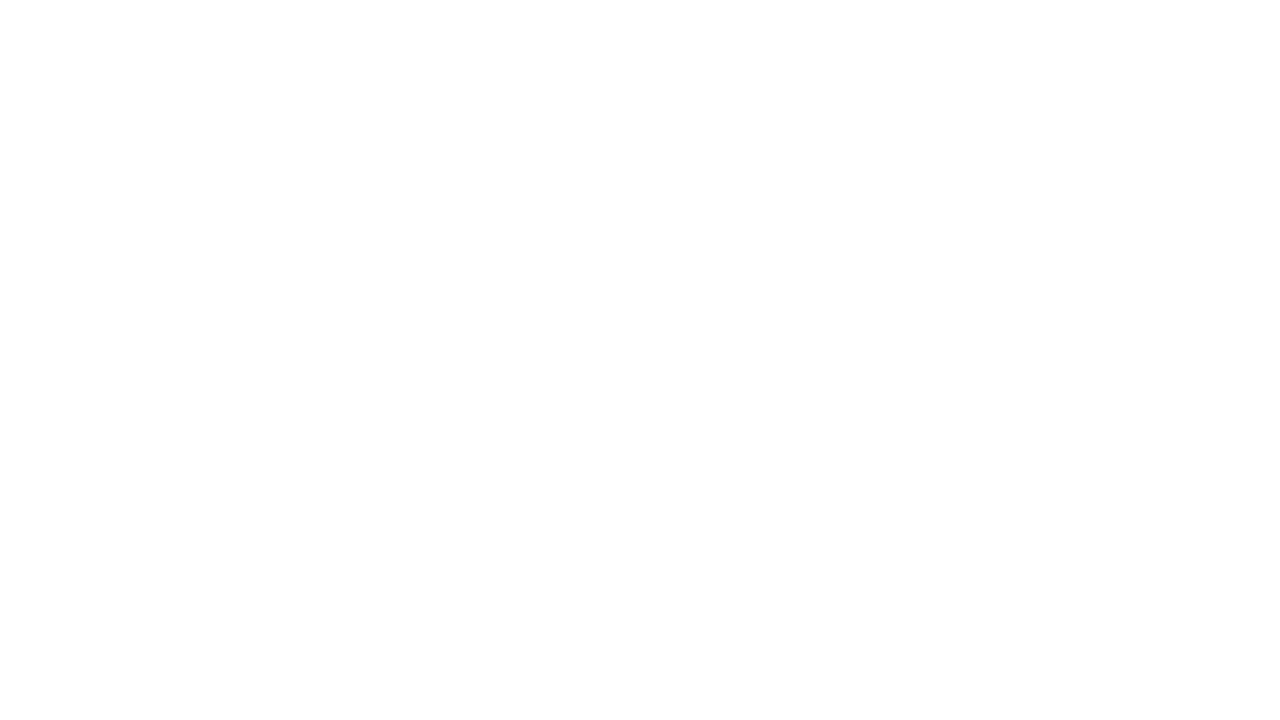

Filled firstName field with 'Michael' on input[name='firstName']
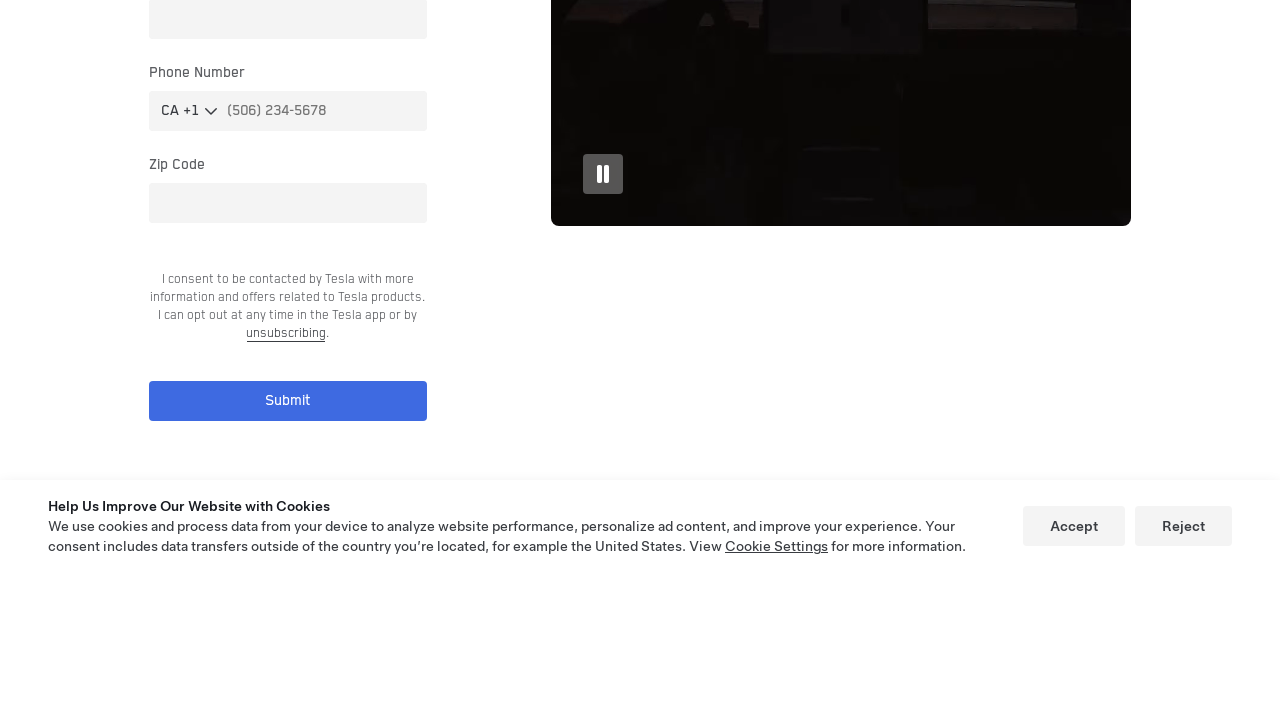

Filled lastName field with 'Brown' on input[name='lastName']
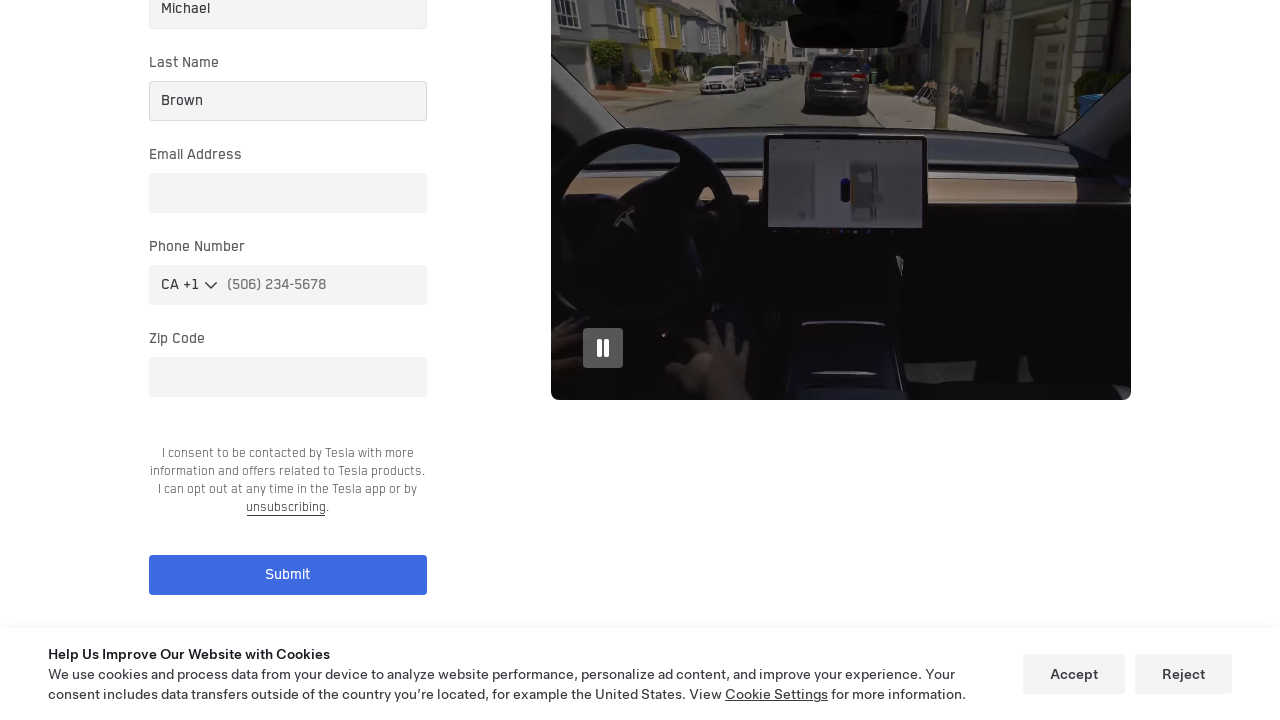

Filled email field with 'michael.brown.test@yopmail.com' on input[name='email']
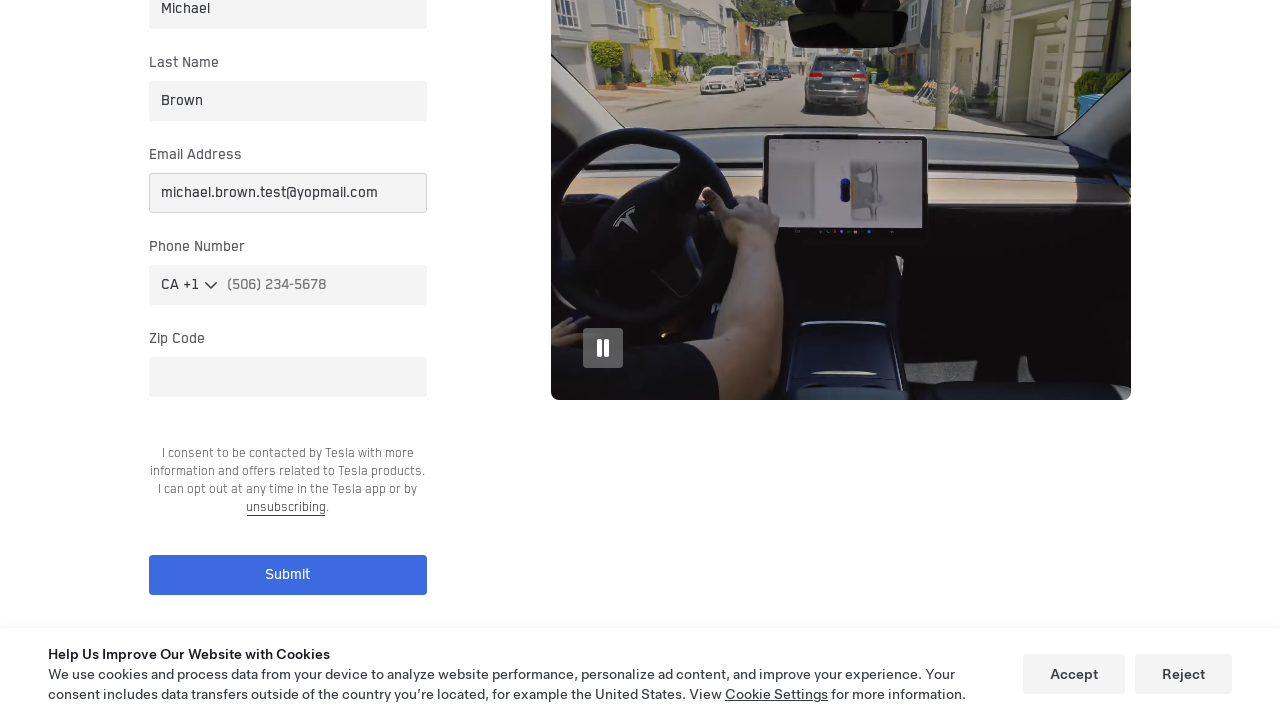

Clicked phone field without filling it (leaving empty to test validation) at (321, 285) on input[name='phone']
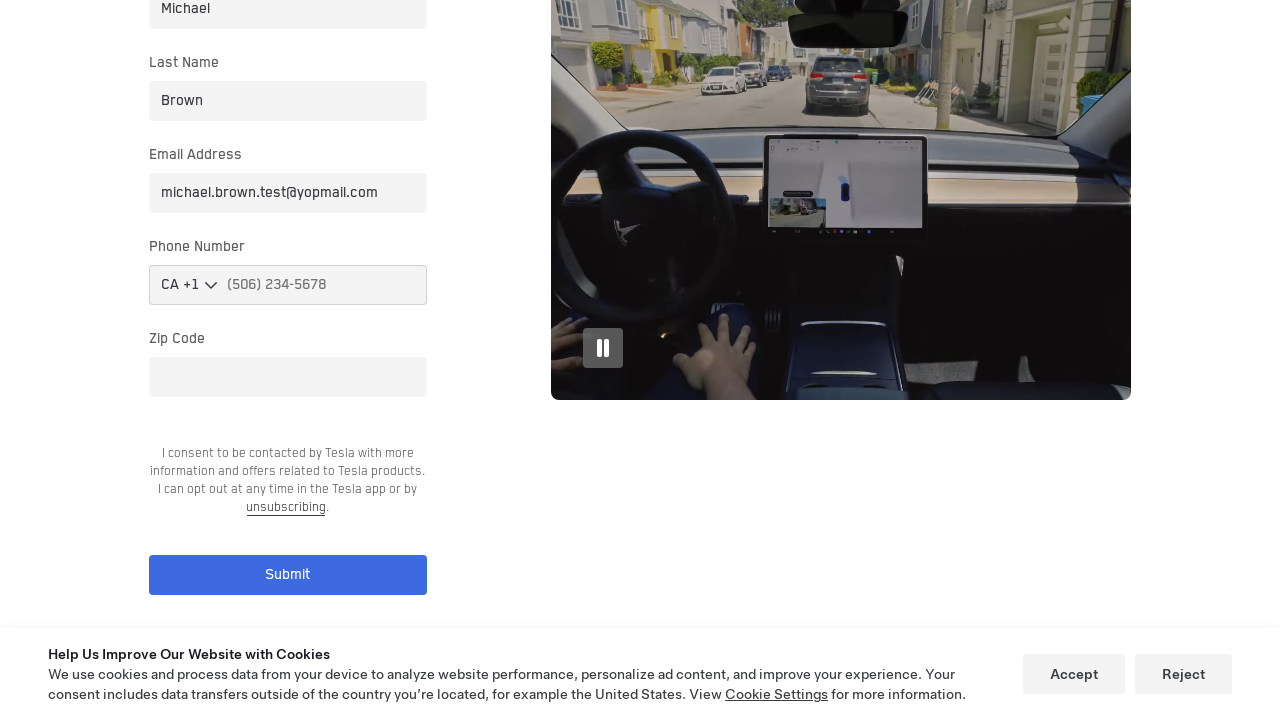

Filled zip field with 'M5E 1E5' on input[name='zip']
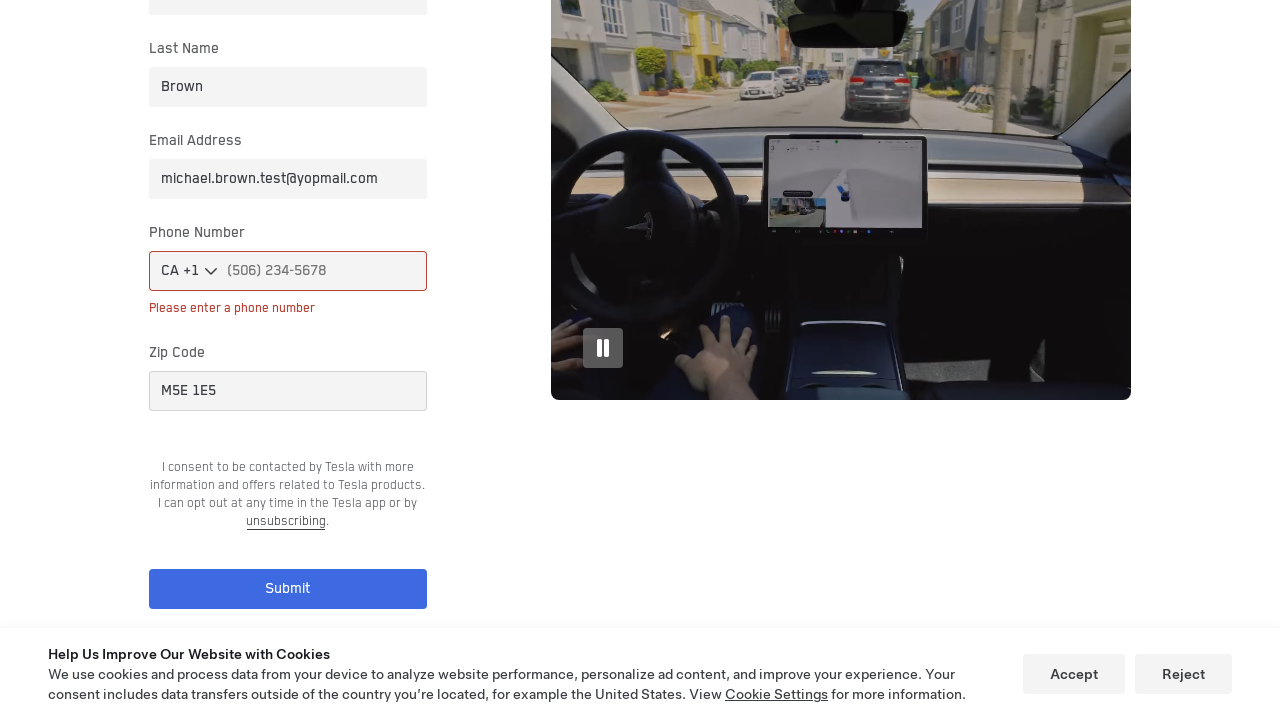

Phone validation error message appeared: 'Please enter a phone number'
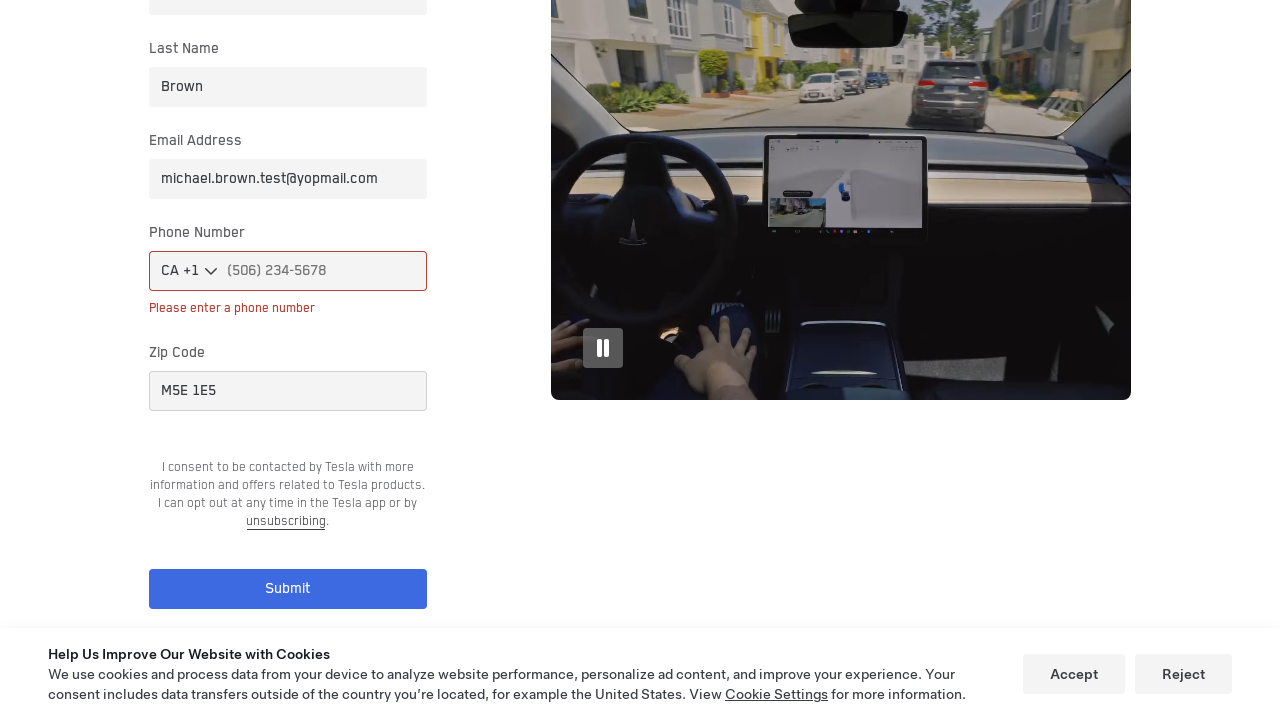

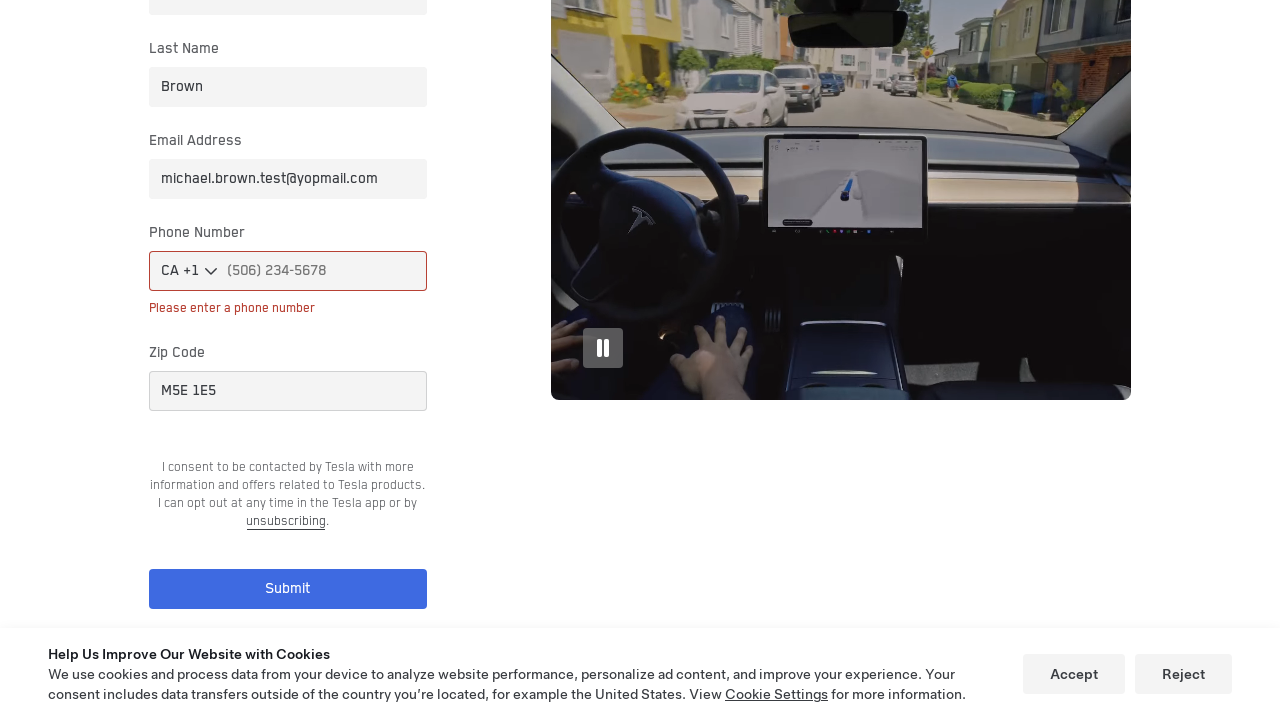